Tests navigation to the A/B Testing page by clicking the A/B Testing link on the homepage and verifying the page loads

Starting URL: https://the-internet.herokuapp.com/

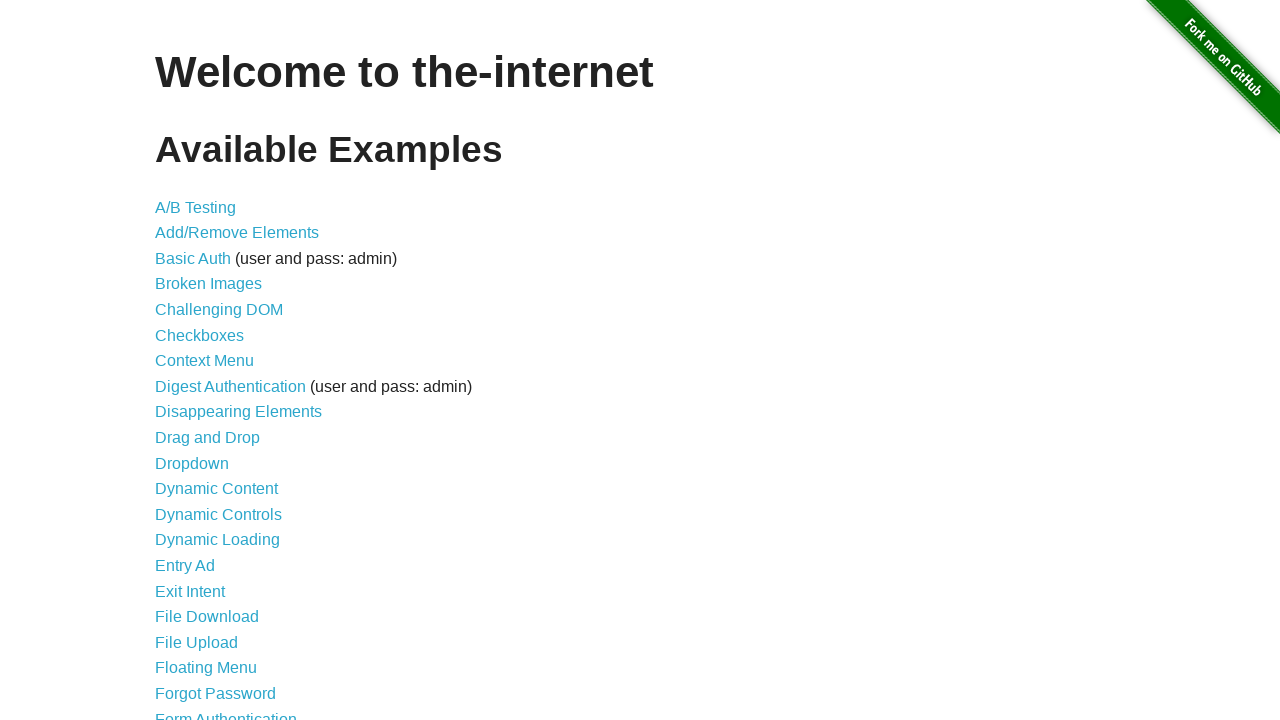

Clicked on the A/B Testing link at (196, 207) on a[href='/abtest']
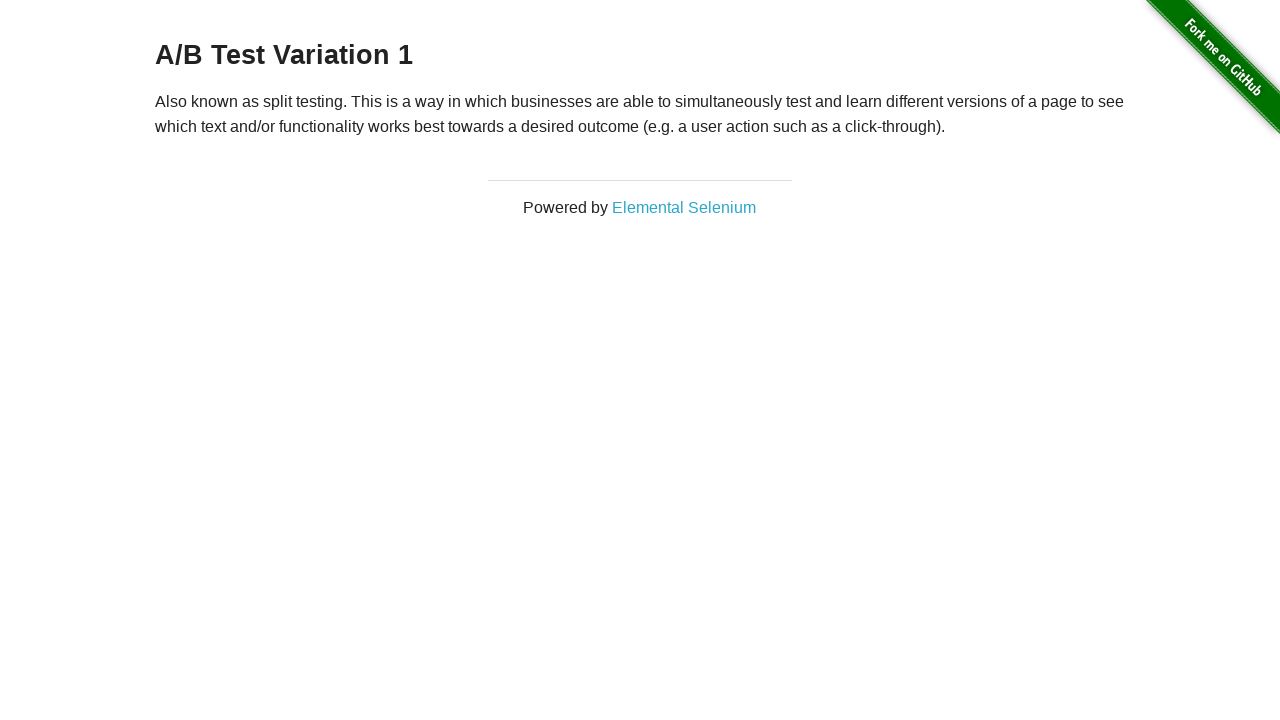

A/B Testing page loaded and h3 element appeared
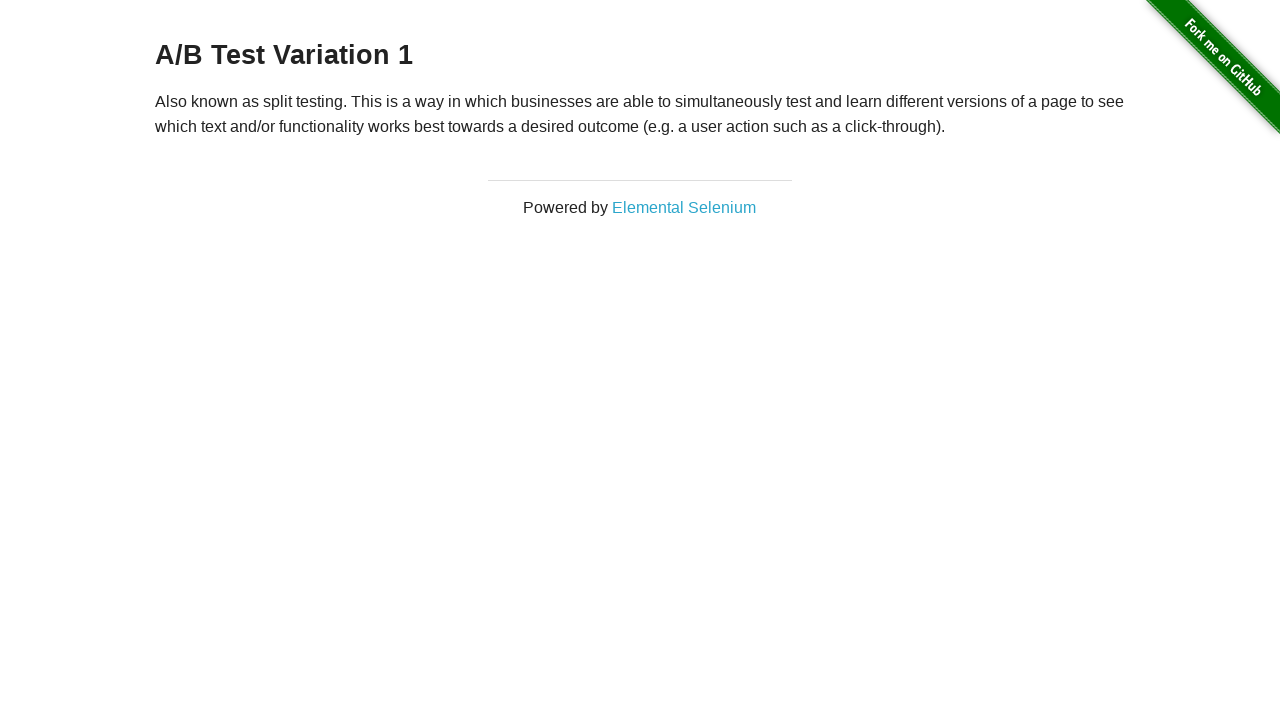

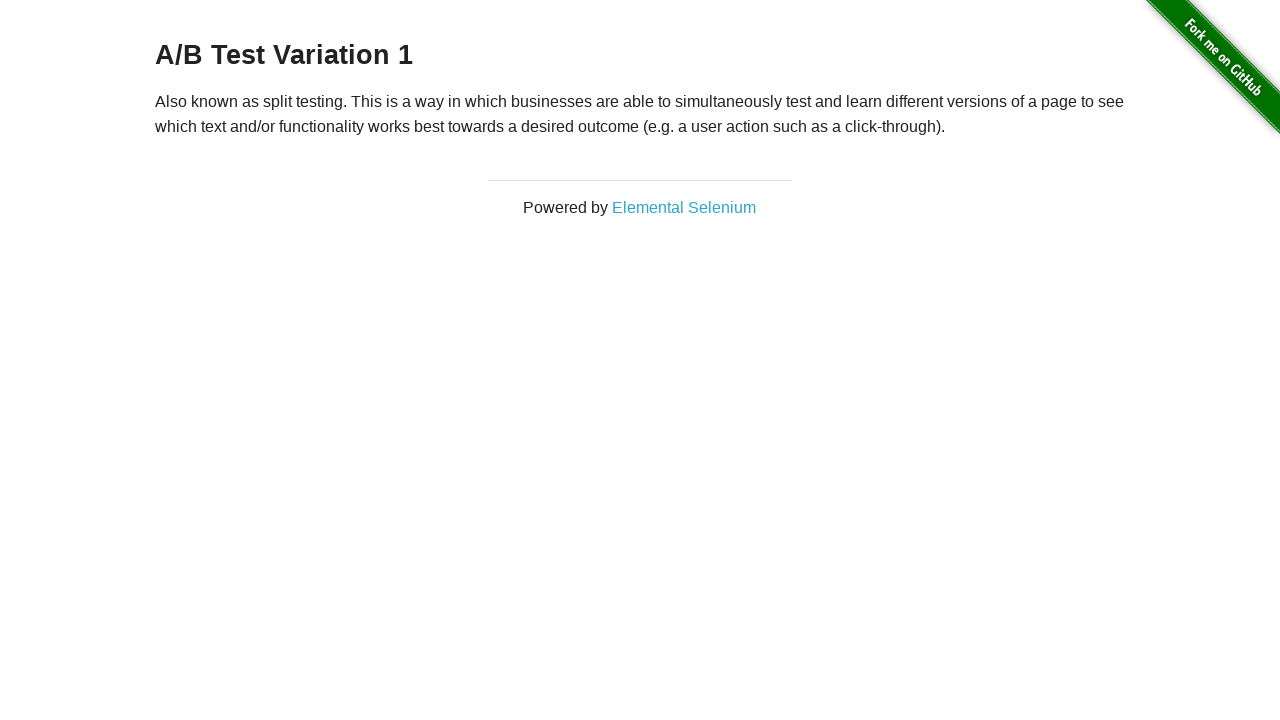